Tests clicking on an element with ID "selenium143" on the omayo test page, which is a common Selenium practice website.

Starting URL: https://omayo.blogspot.com/

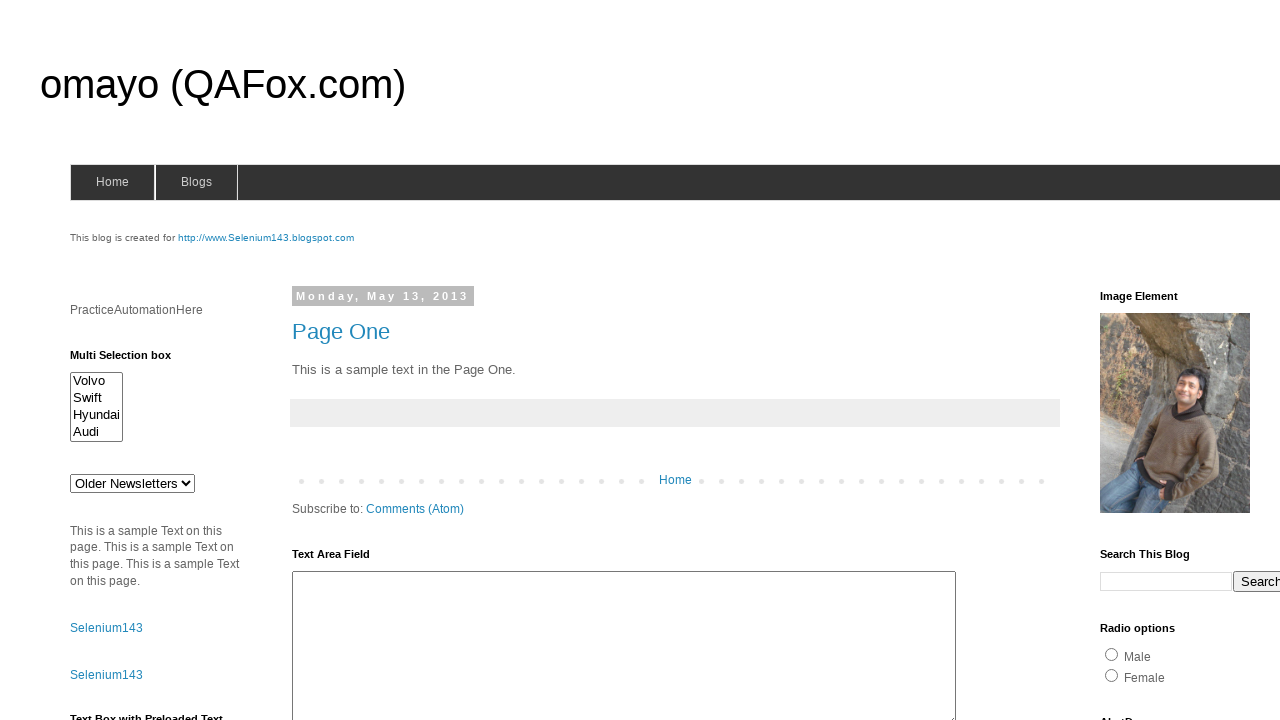

Clicked on element with ID 'selenium143' on omayo test page at (266, 238) on #selenium143
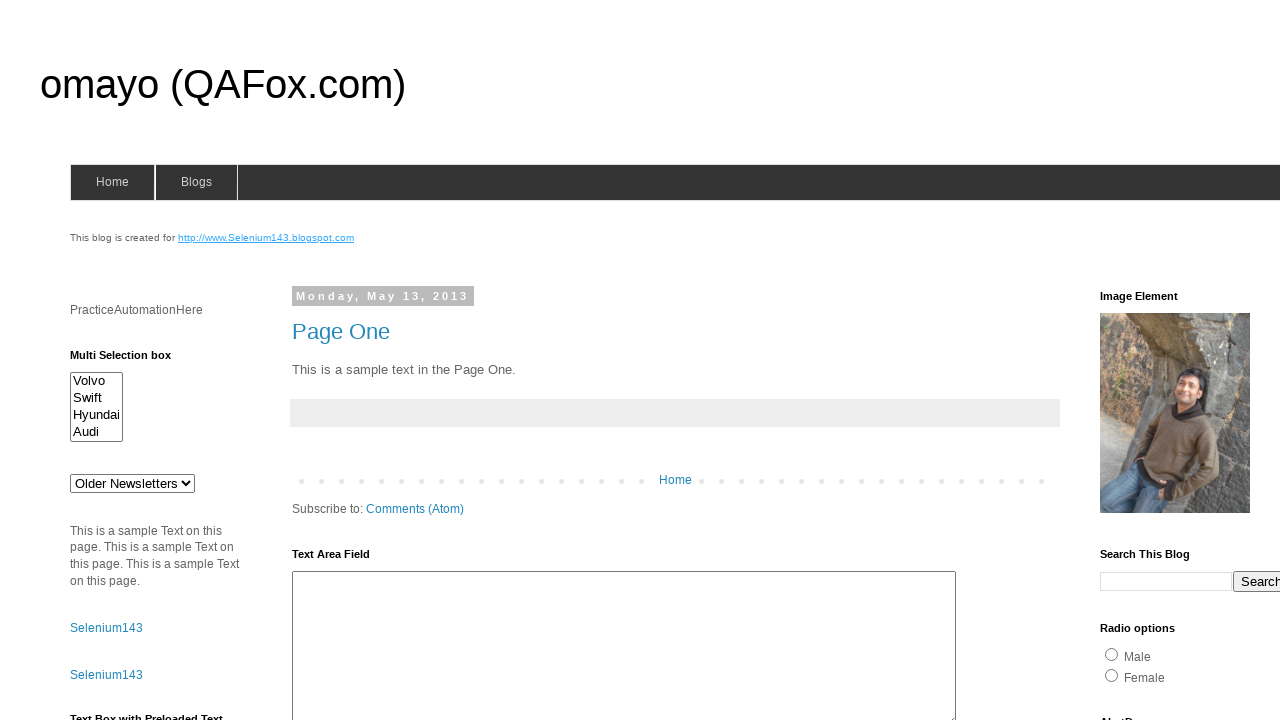

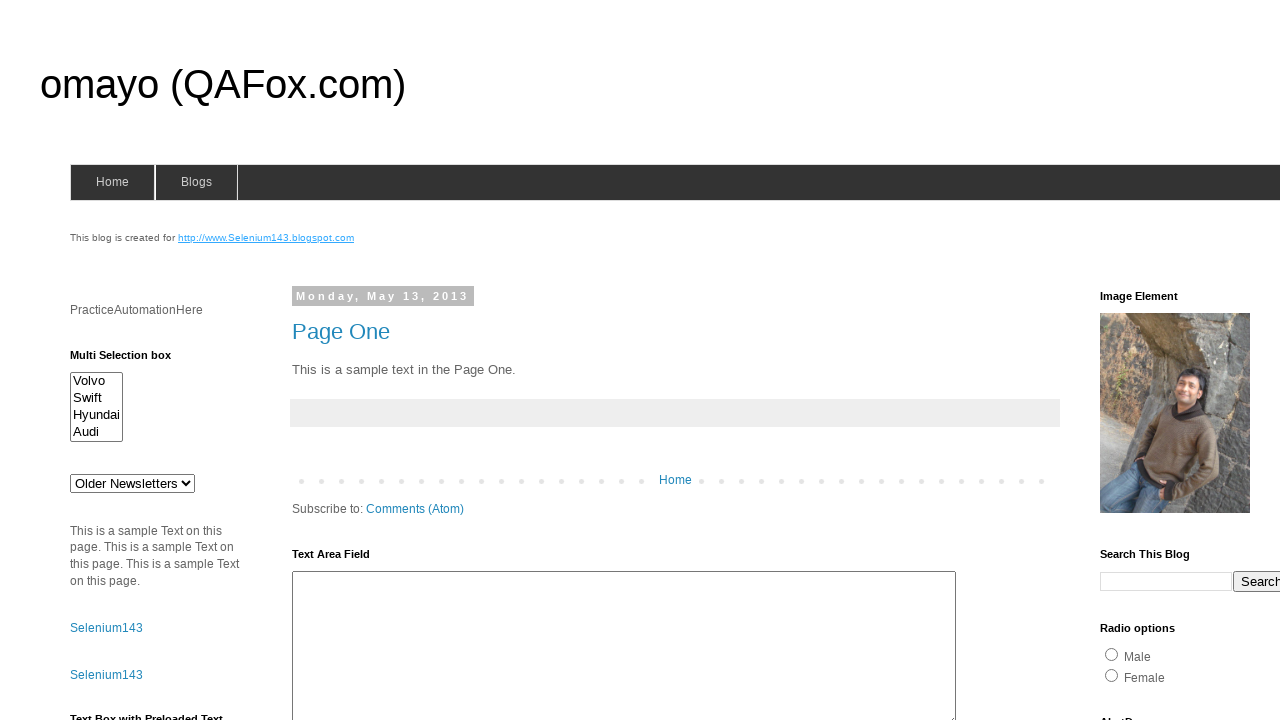